Tests browser navigation functions including refresh, back, forward navigation between two pages

Starting URL: https://letskodeit.teachable.com/p/practice

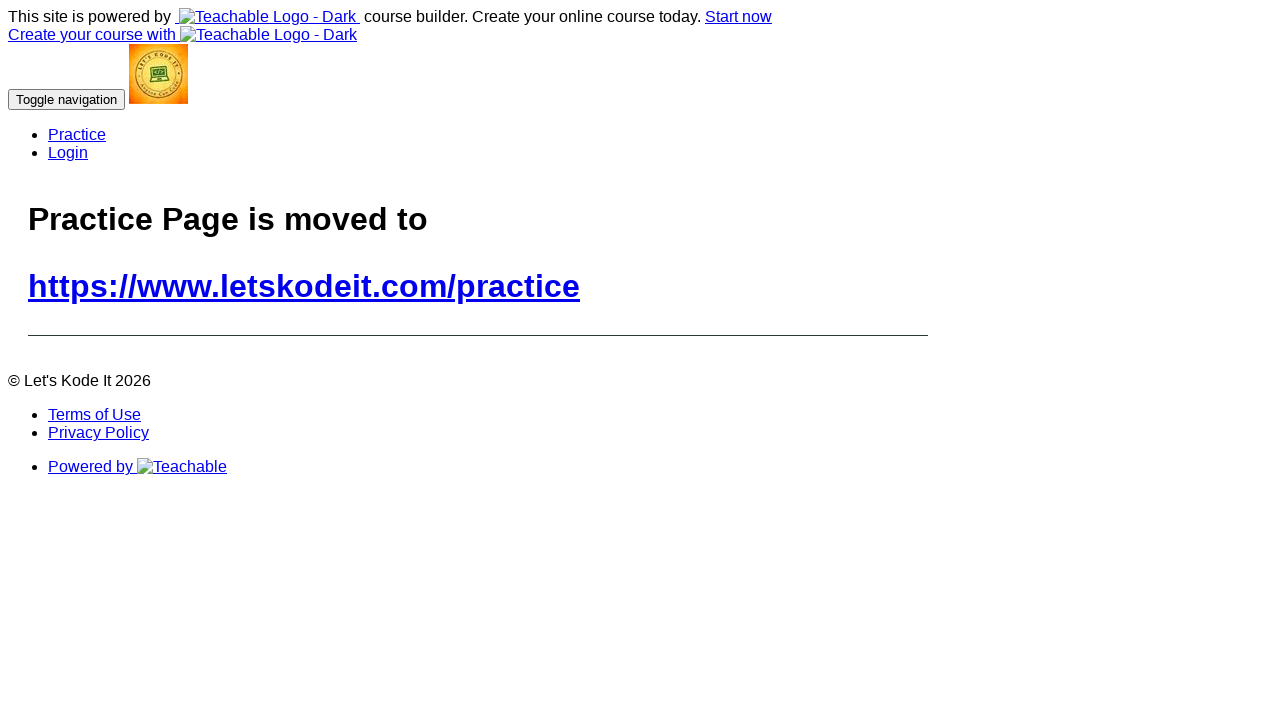

Reloaded the current page
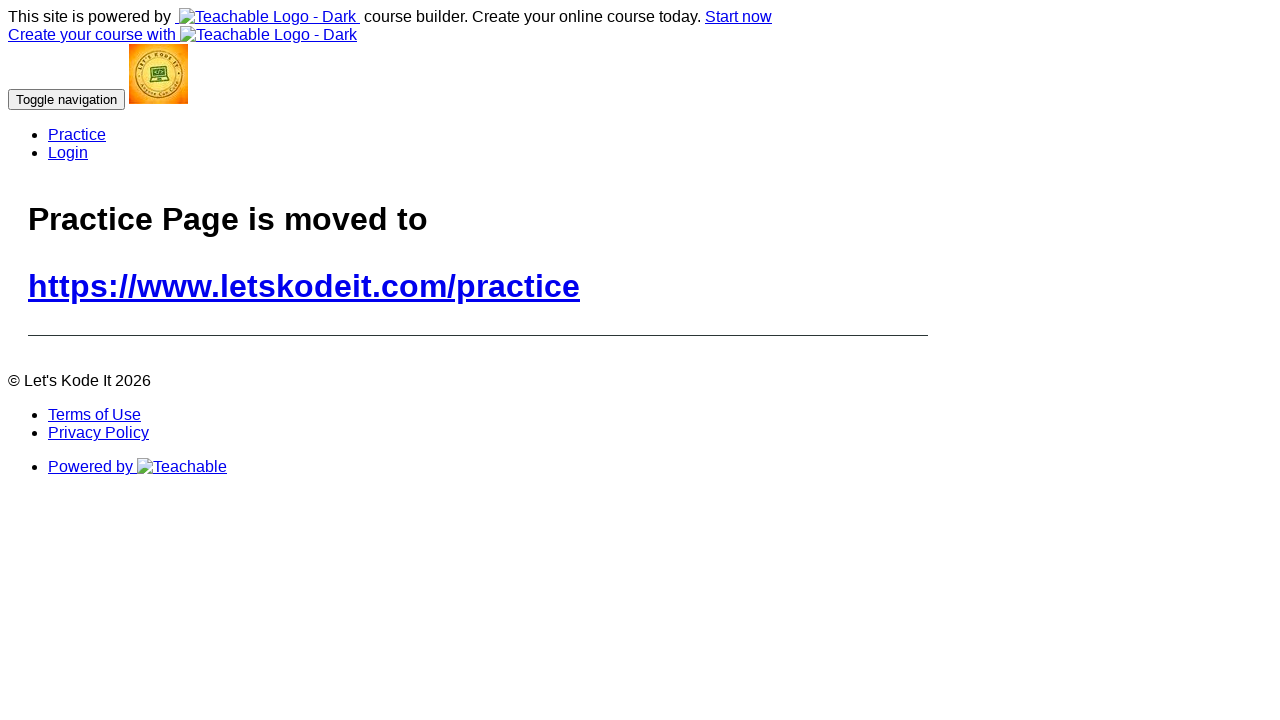

Navigated to current URL to refresh the page
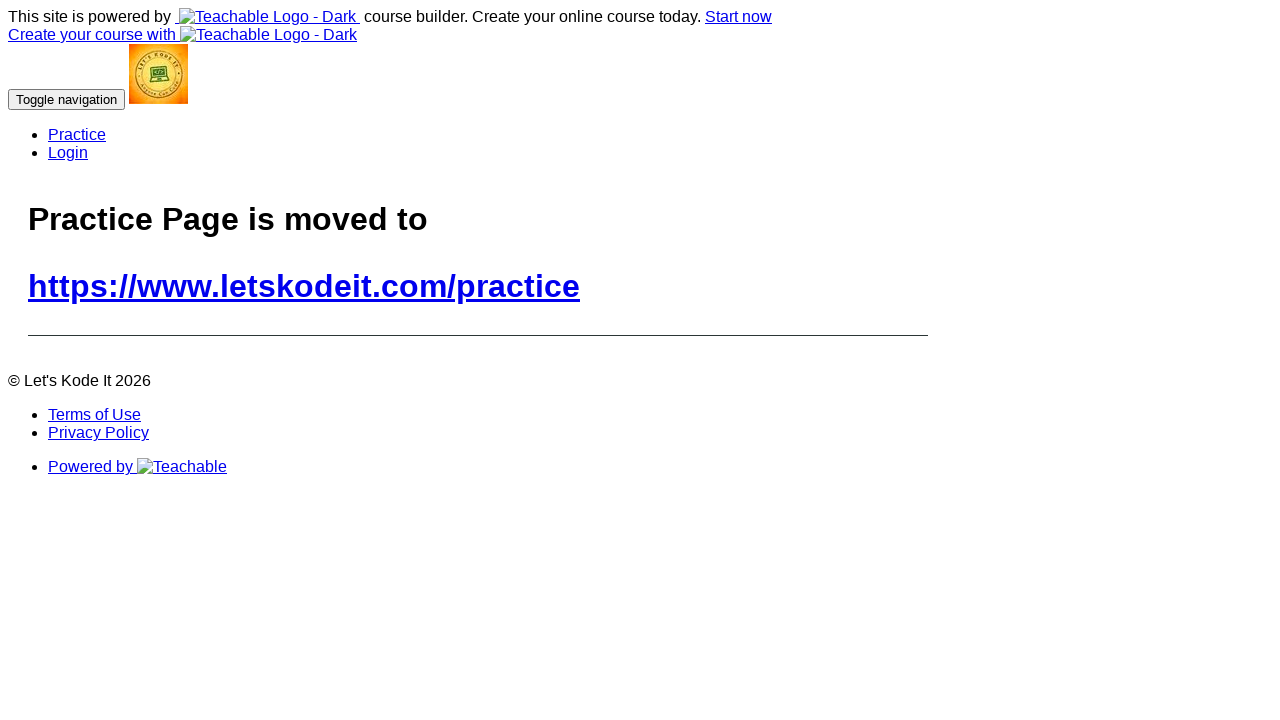

Navigated to https://letskodeit.teachable.com/
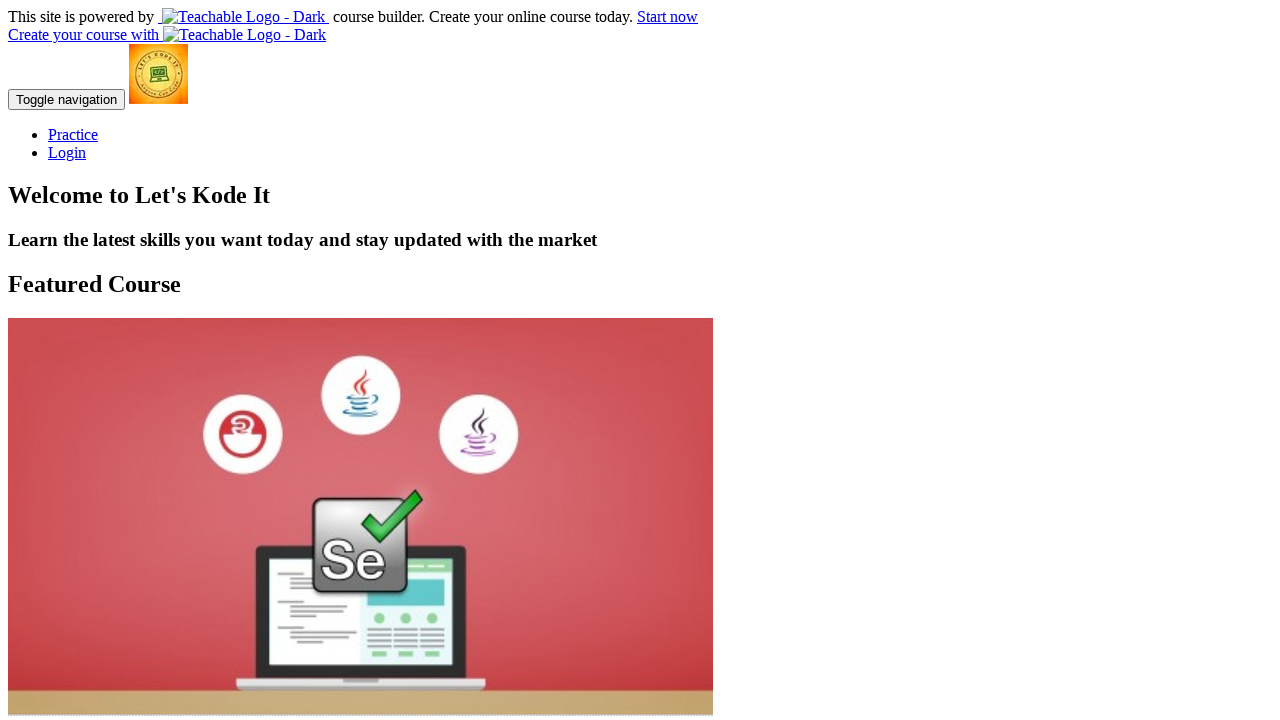

Navigated back to previous page
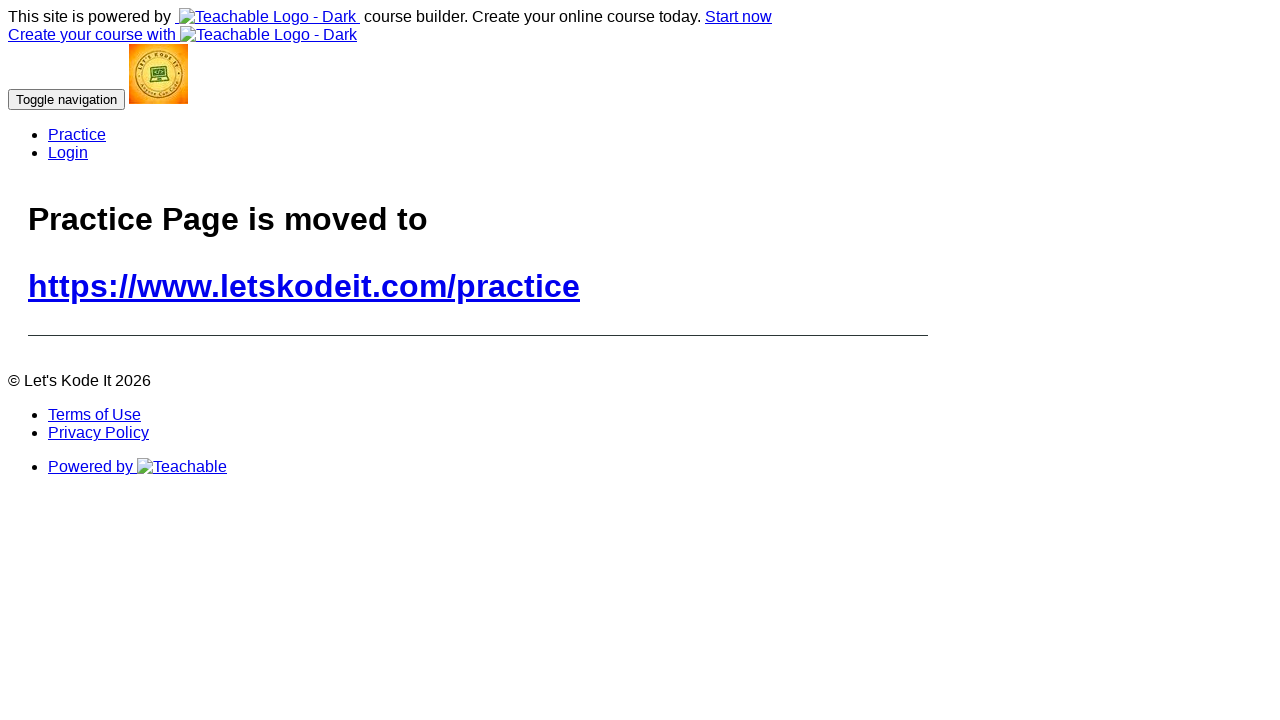

Navigated forward to next page
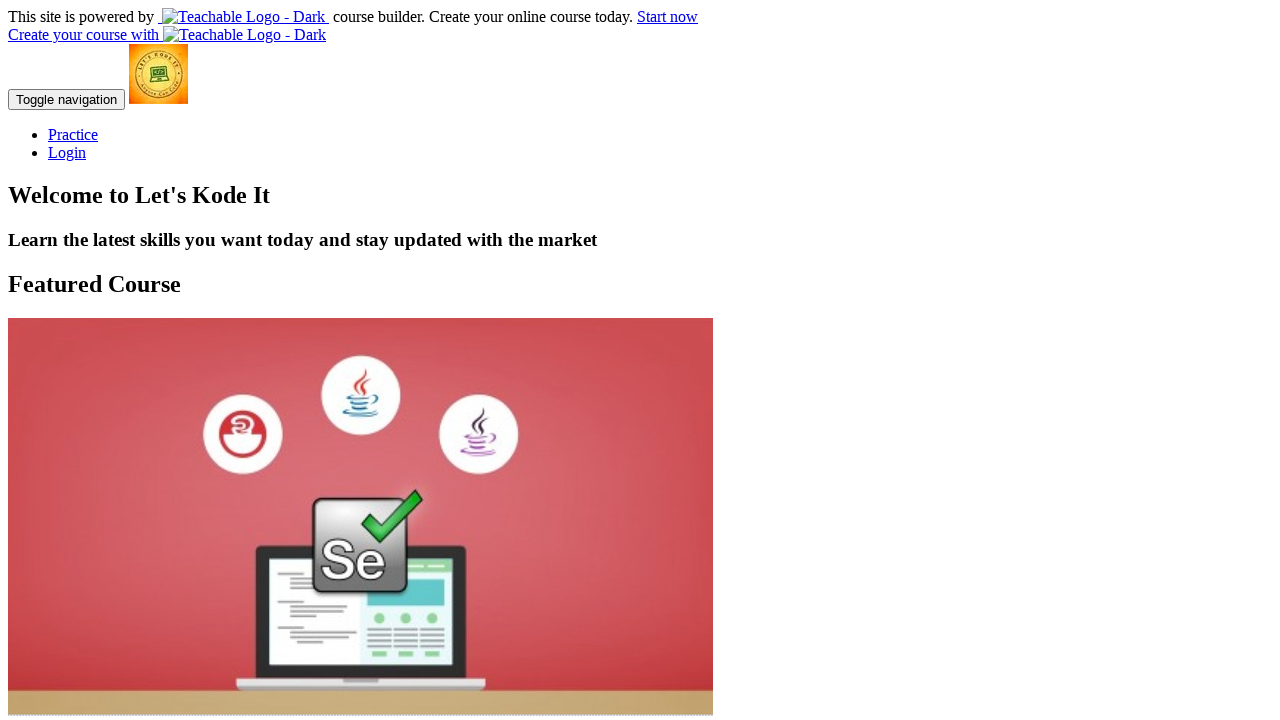

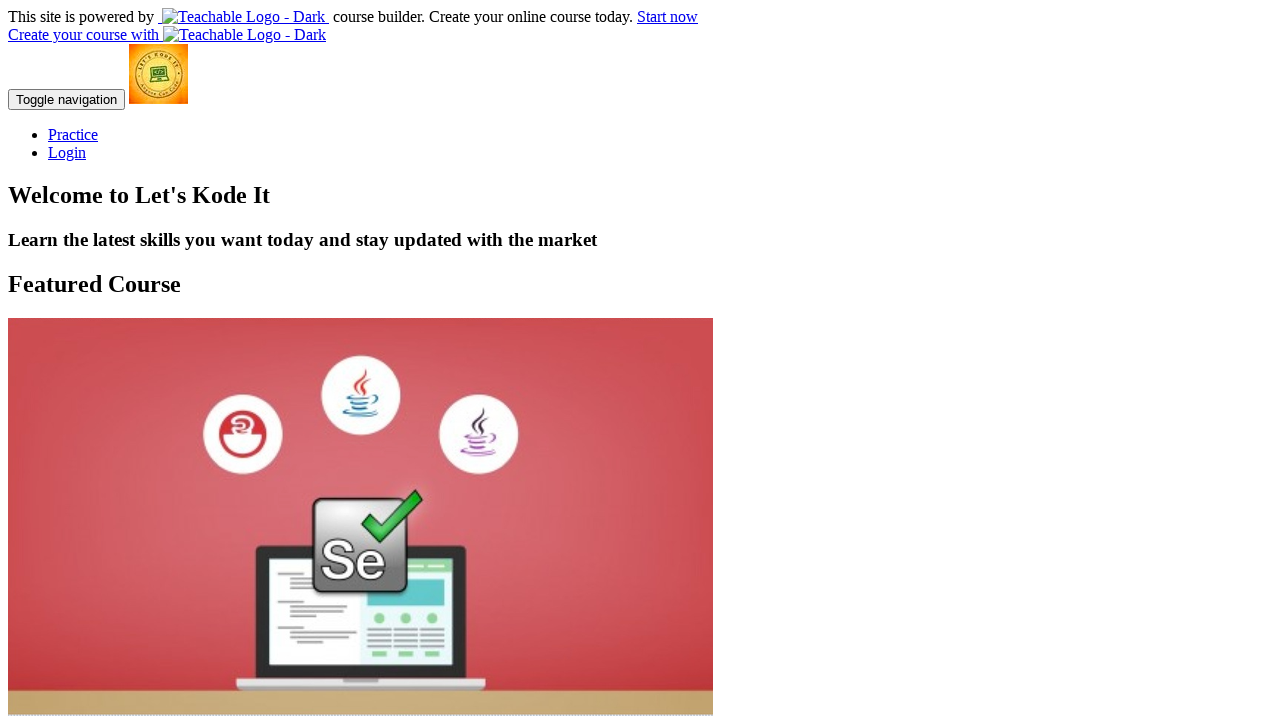